Tests the "Stay logged in" checkbox functionality by clicking it and verifying its selection state

Starting URL: https://redmine.org/

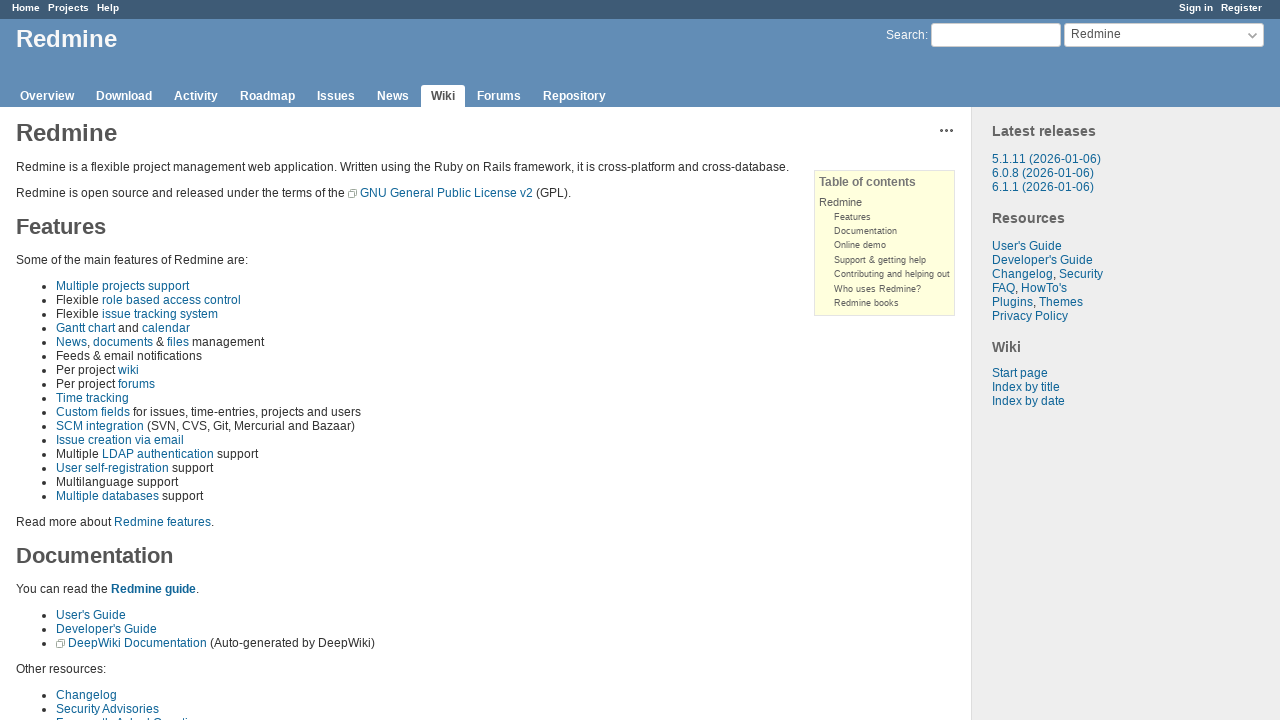

Clicked sign-in link to navigate to login page at (1196, 8) on a.login
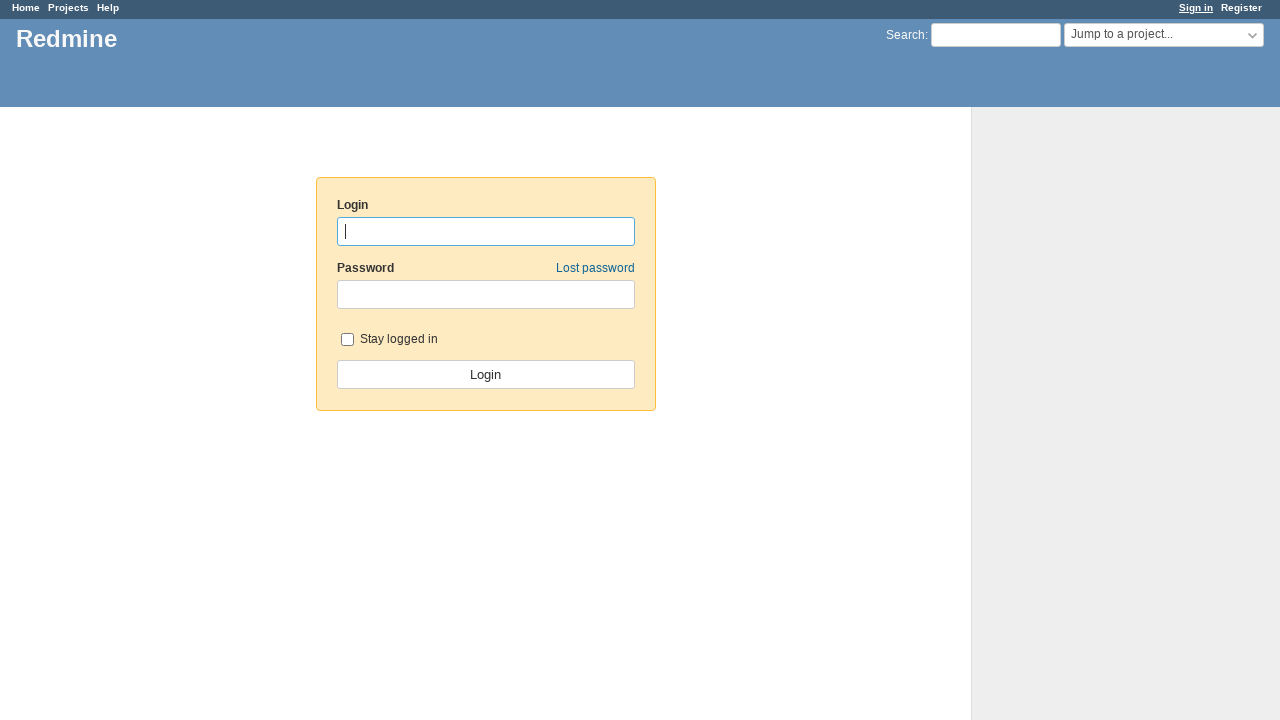

Clicked the 'Stay logged in' checkbox at (347, 339) on input#autologin
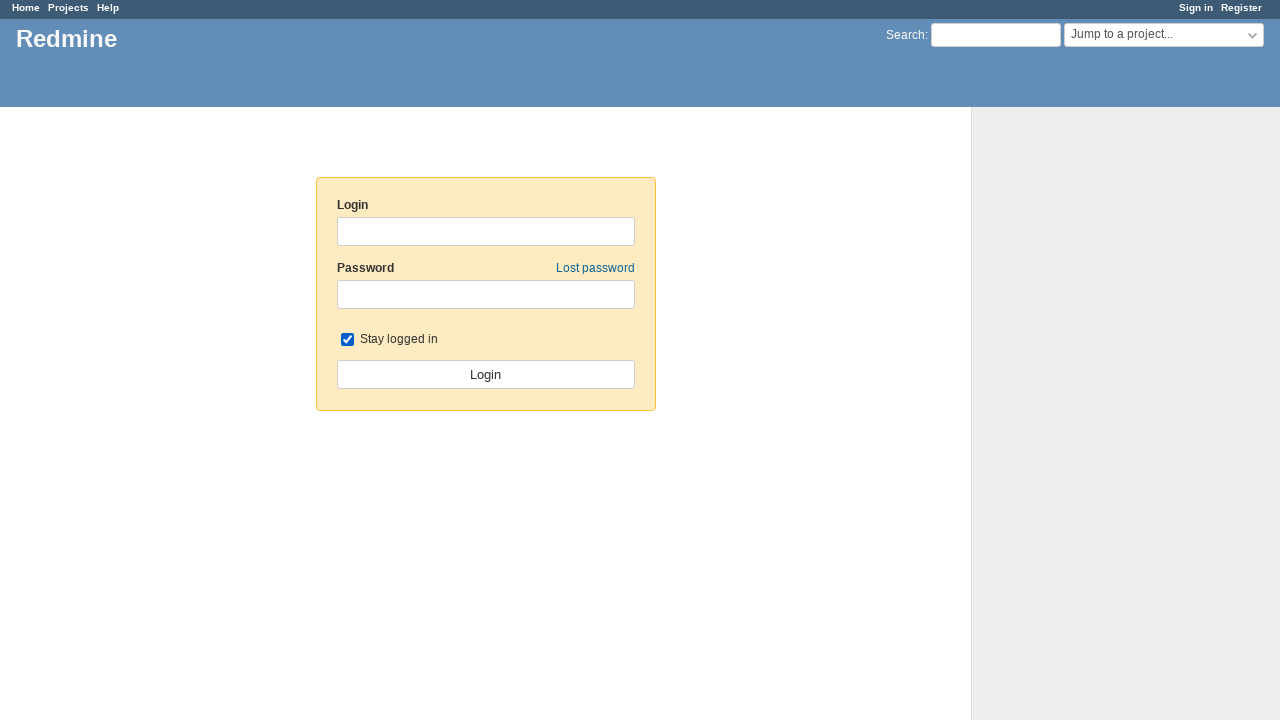

Located the 'Stay logged in' checkbox element
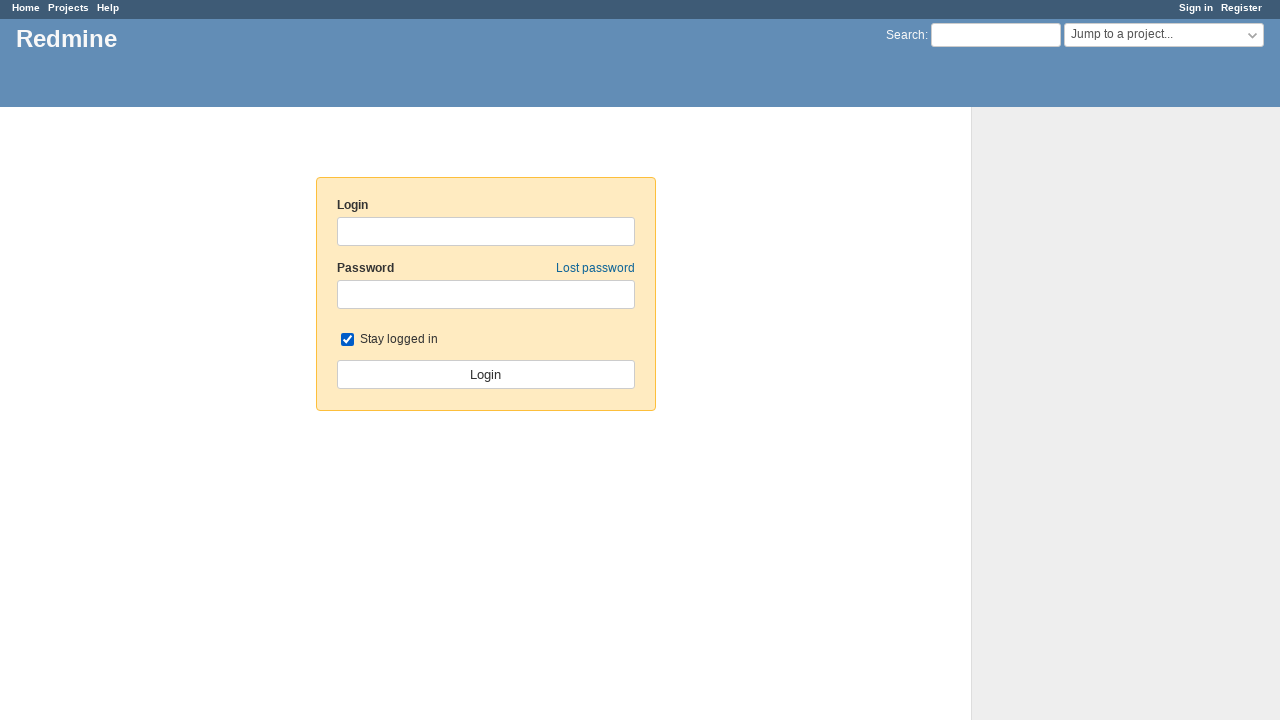

Verified checkbox selection state: True
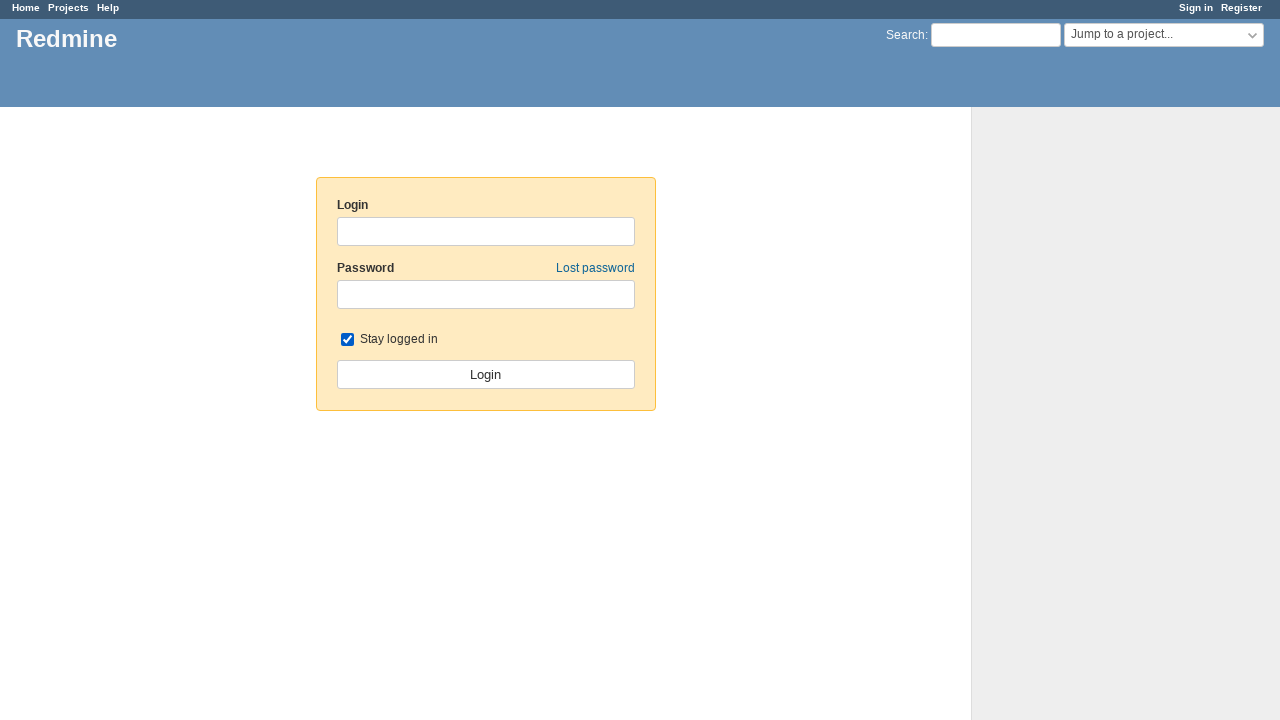

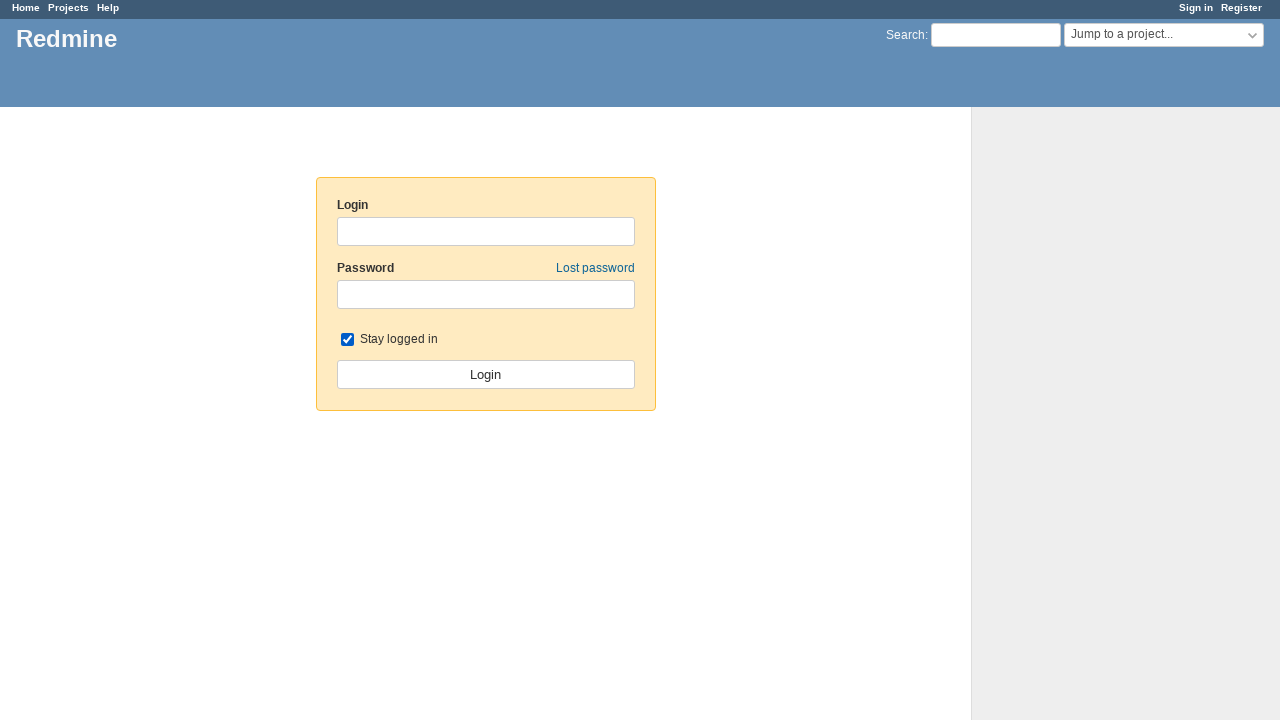